Opens the Flipkart e-commerce homepage and maximizes the browser window to verify the page loads correctly.

Starting URL: https://www.flipkart.com/

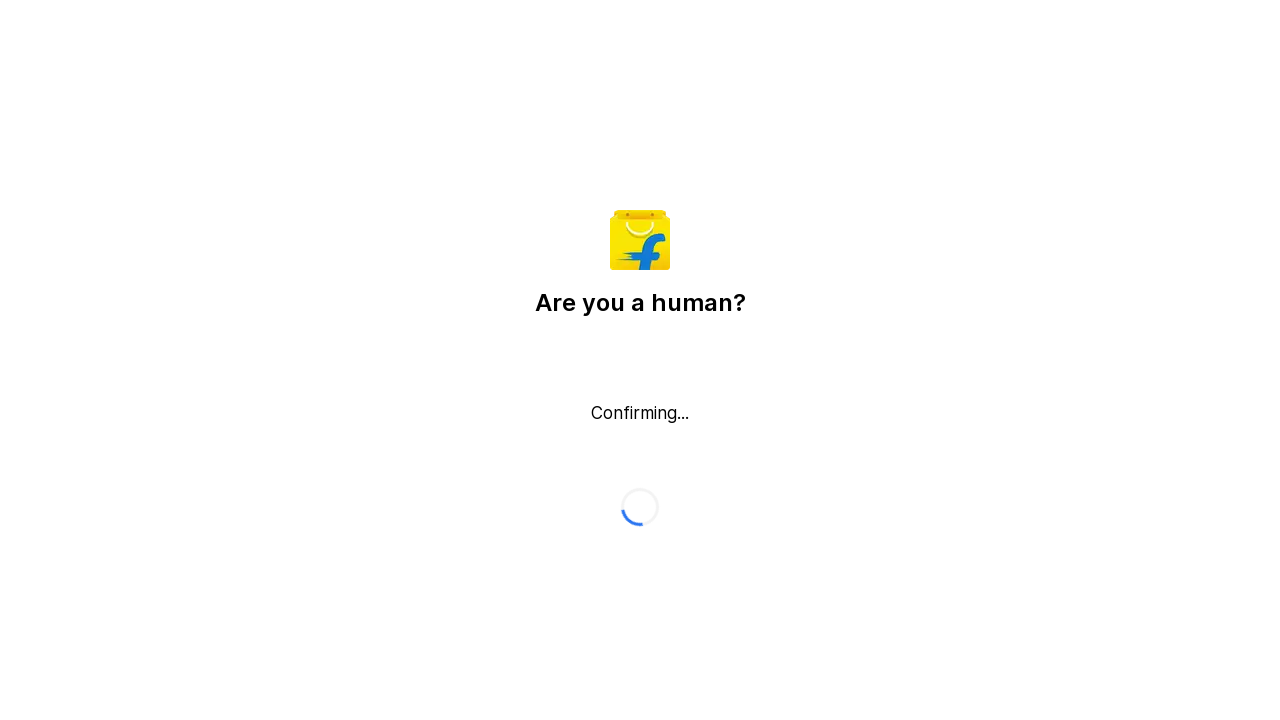

Set viewport size to 1920x1080 to maximize browser window
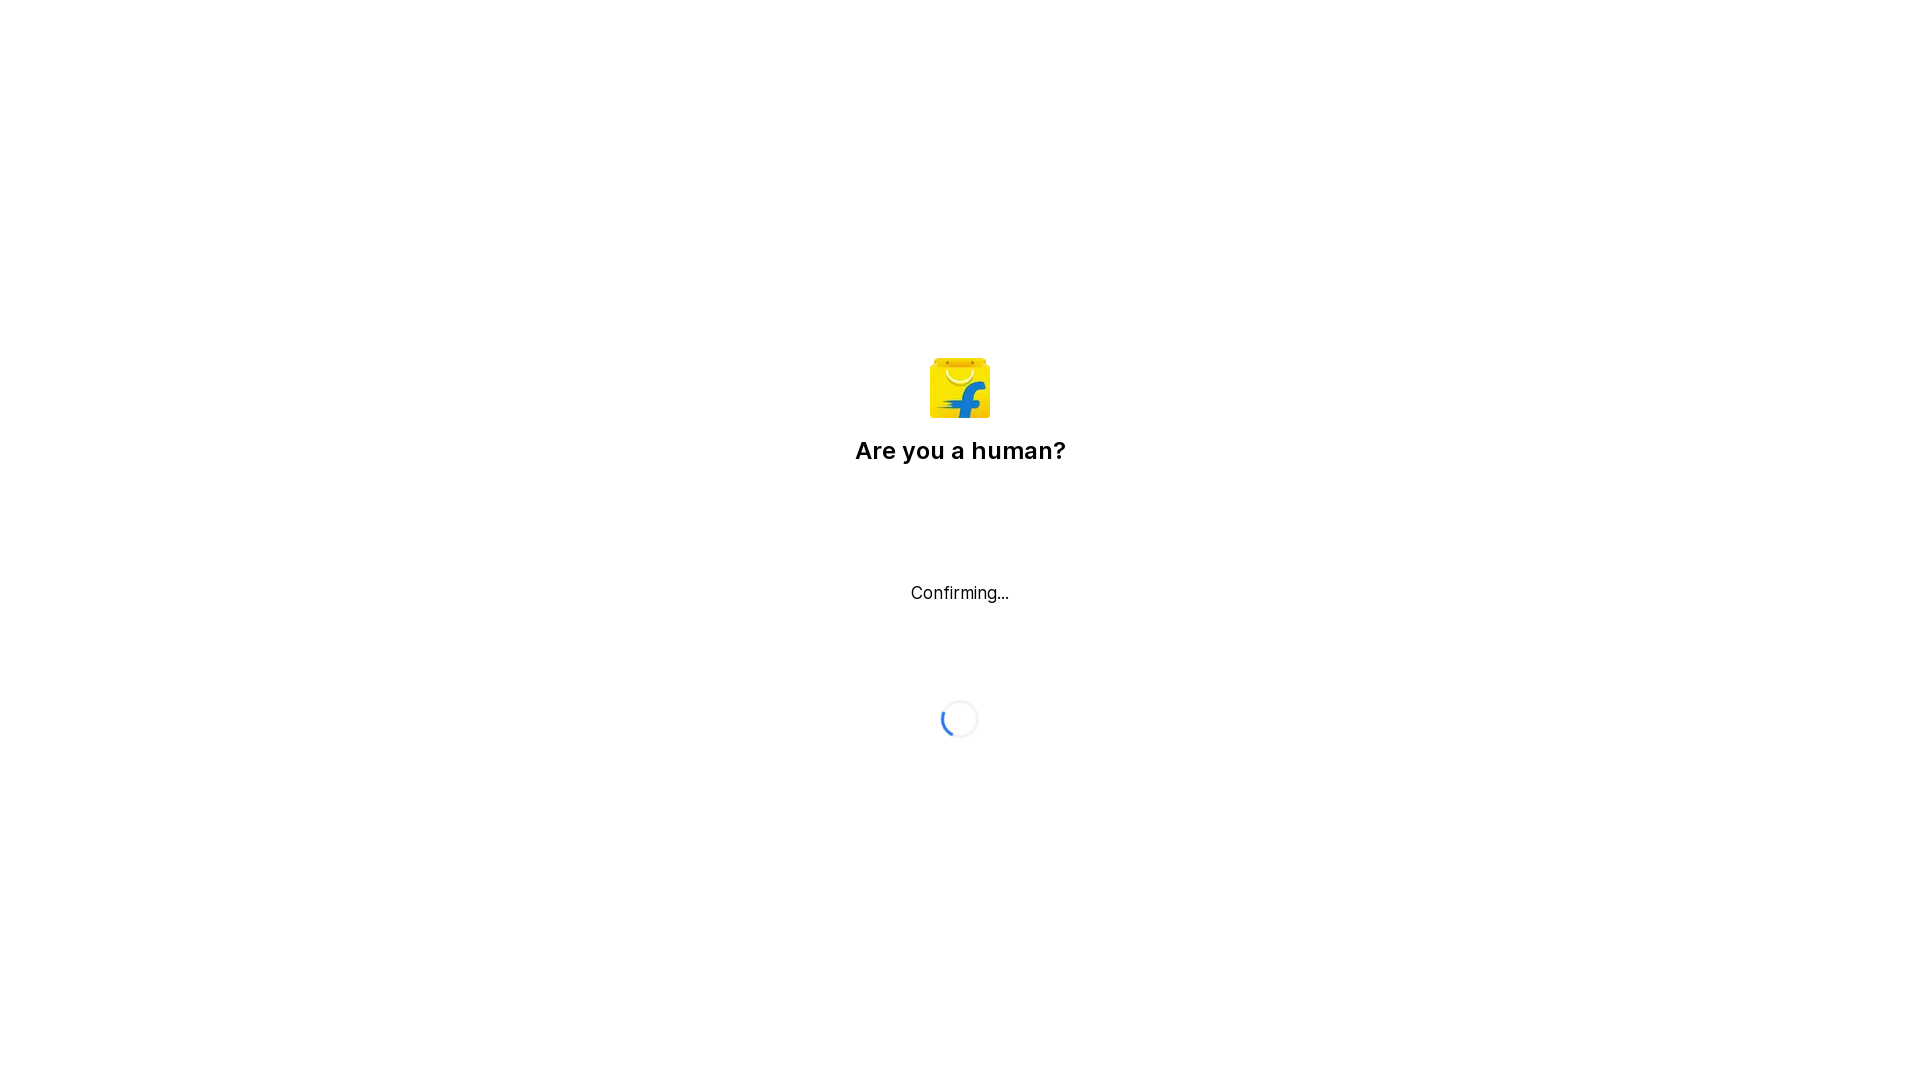

Flipkart homepage loaded successfully (DOM content loaded)
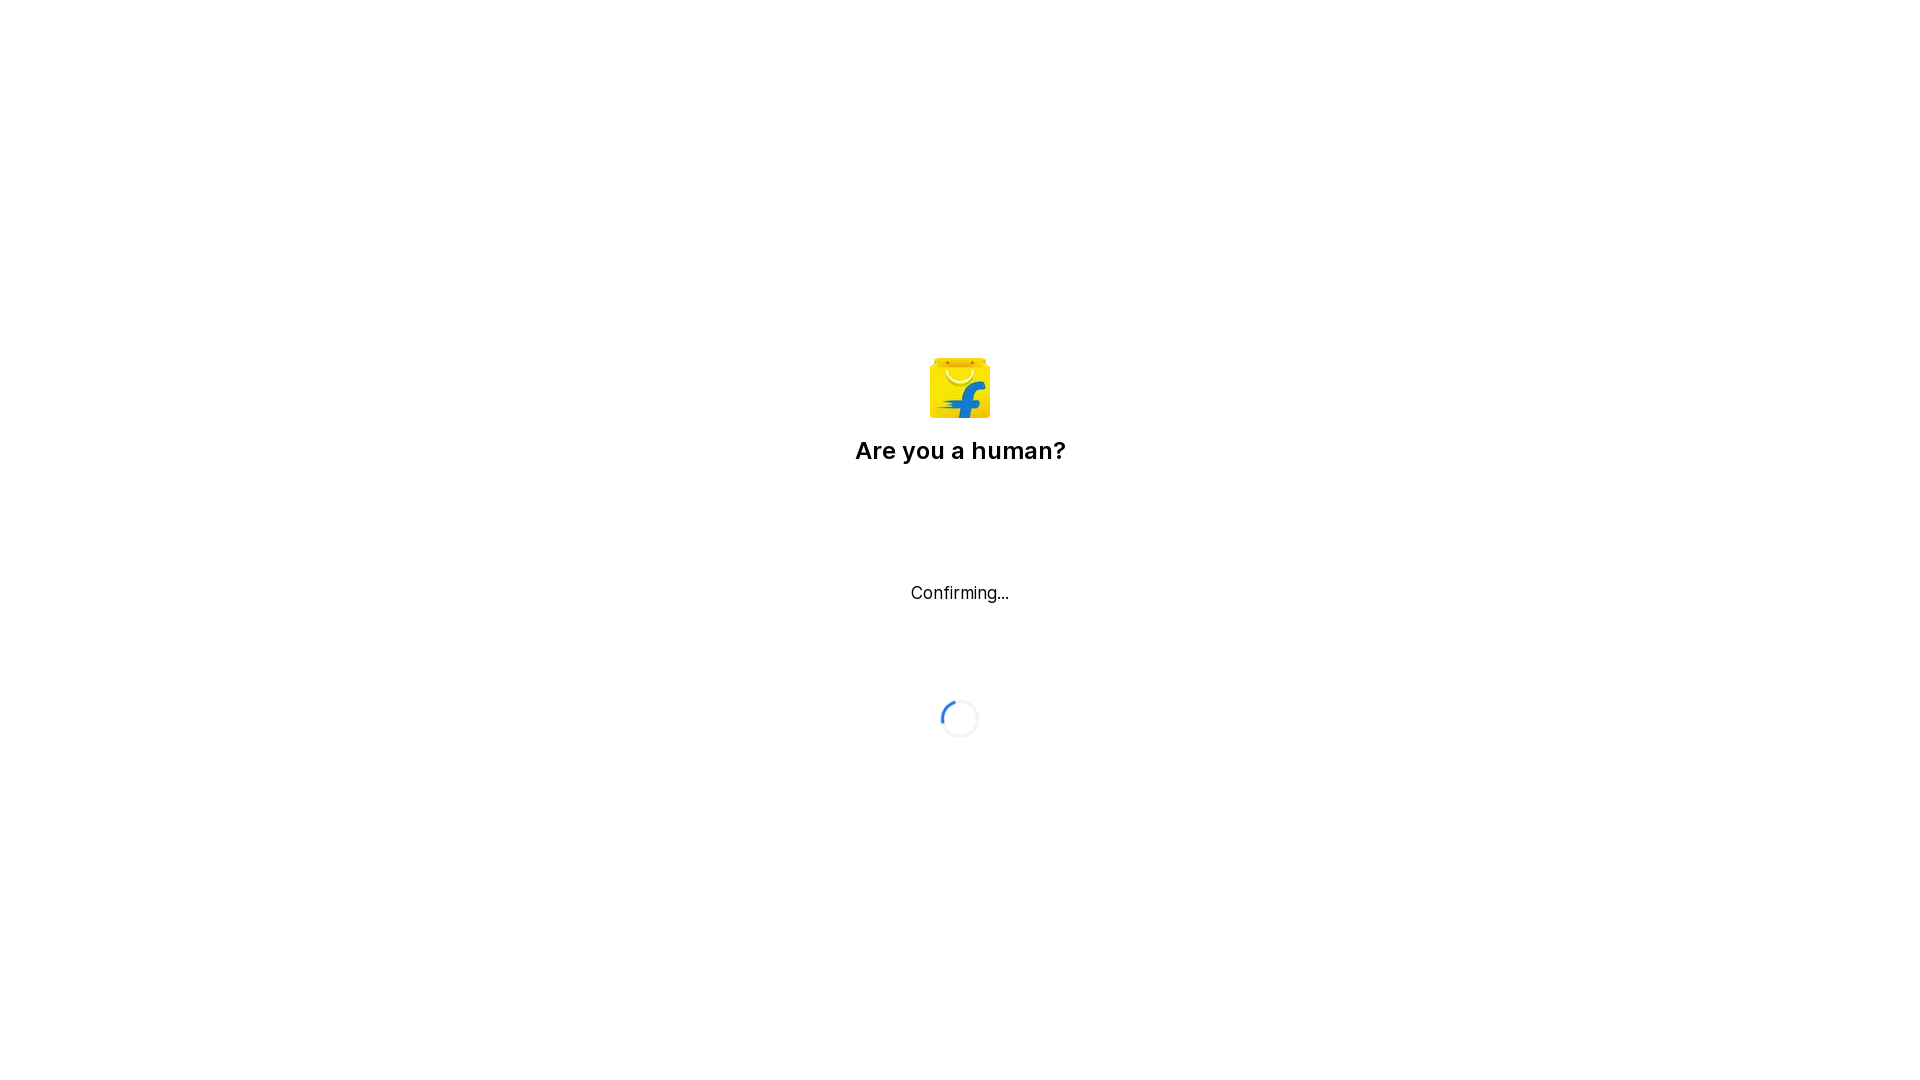

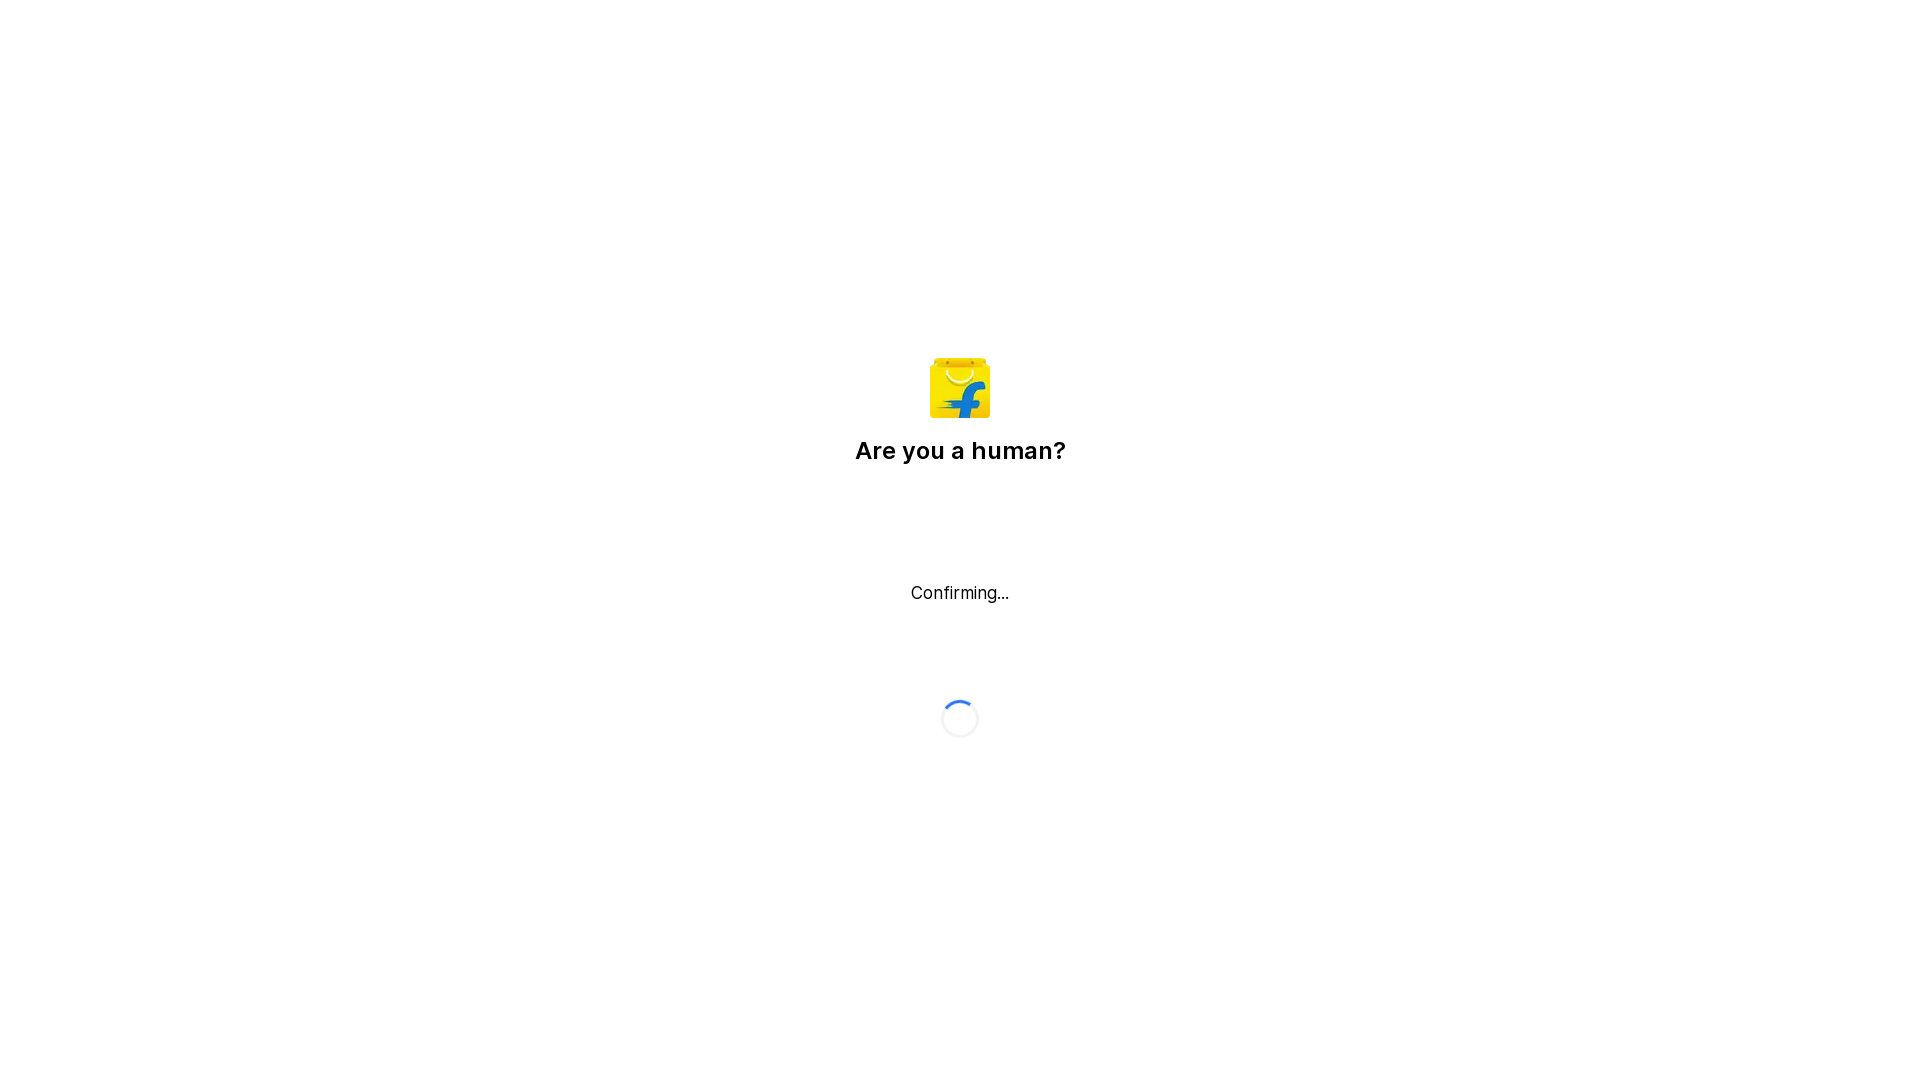